Opens the Sauce Demo website and maximizes the browser window to verify the page loads successfully.

Starting URL: https://www.saucedemo.com

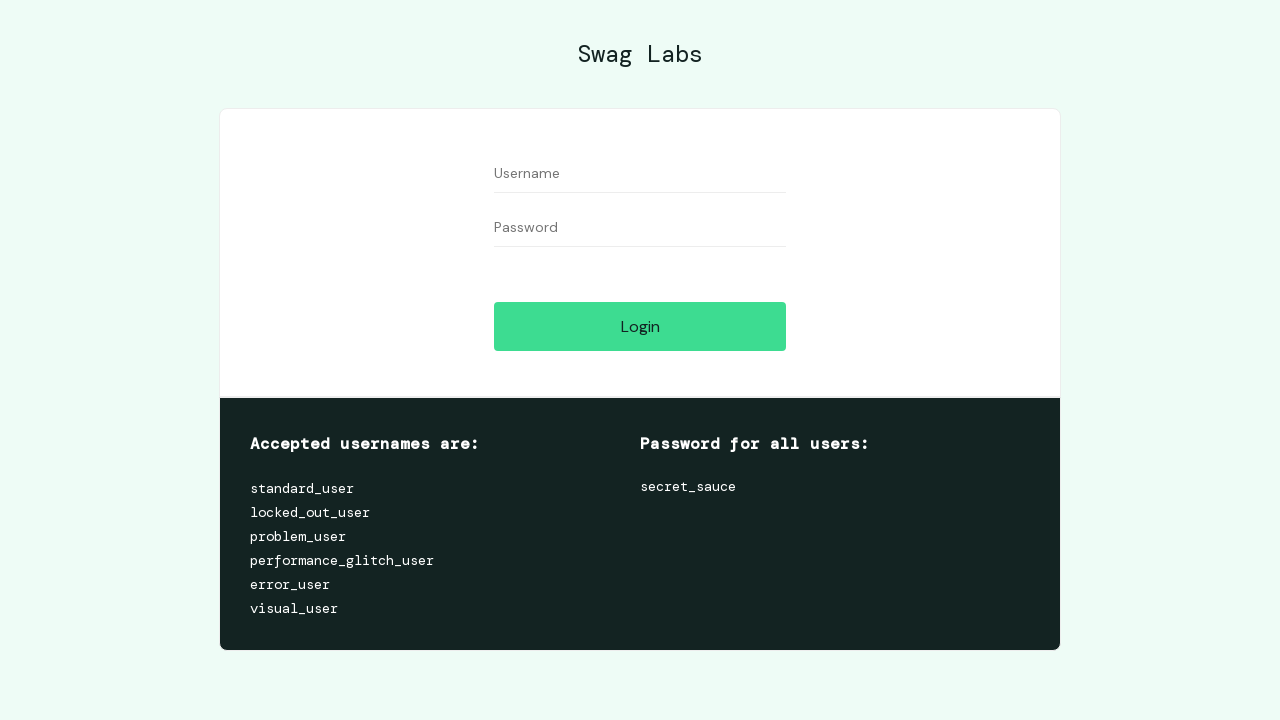

Set viewport size to 1920x1080 to maximize browser window
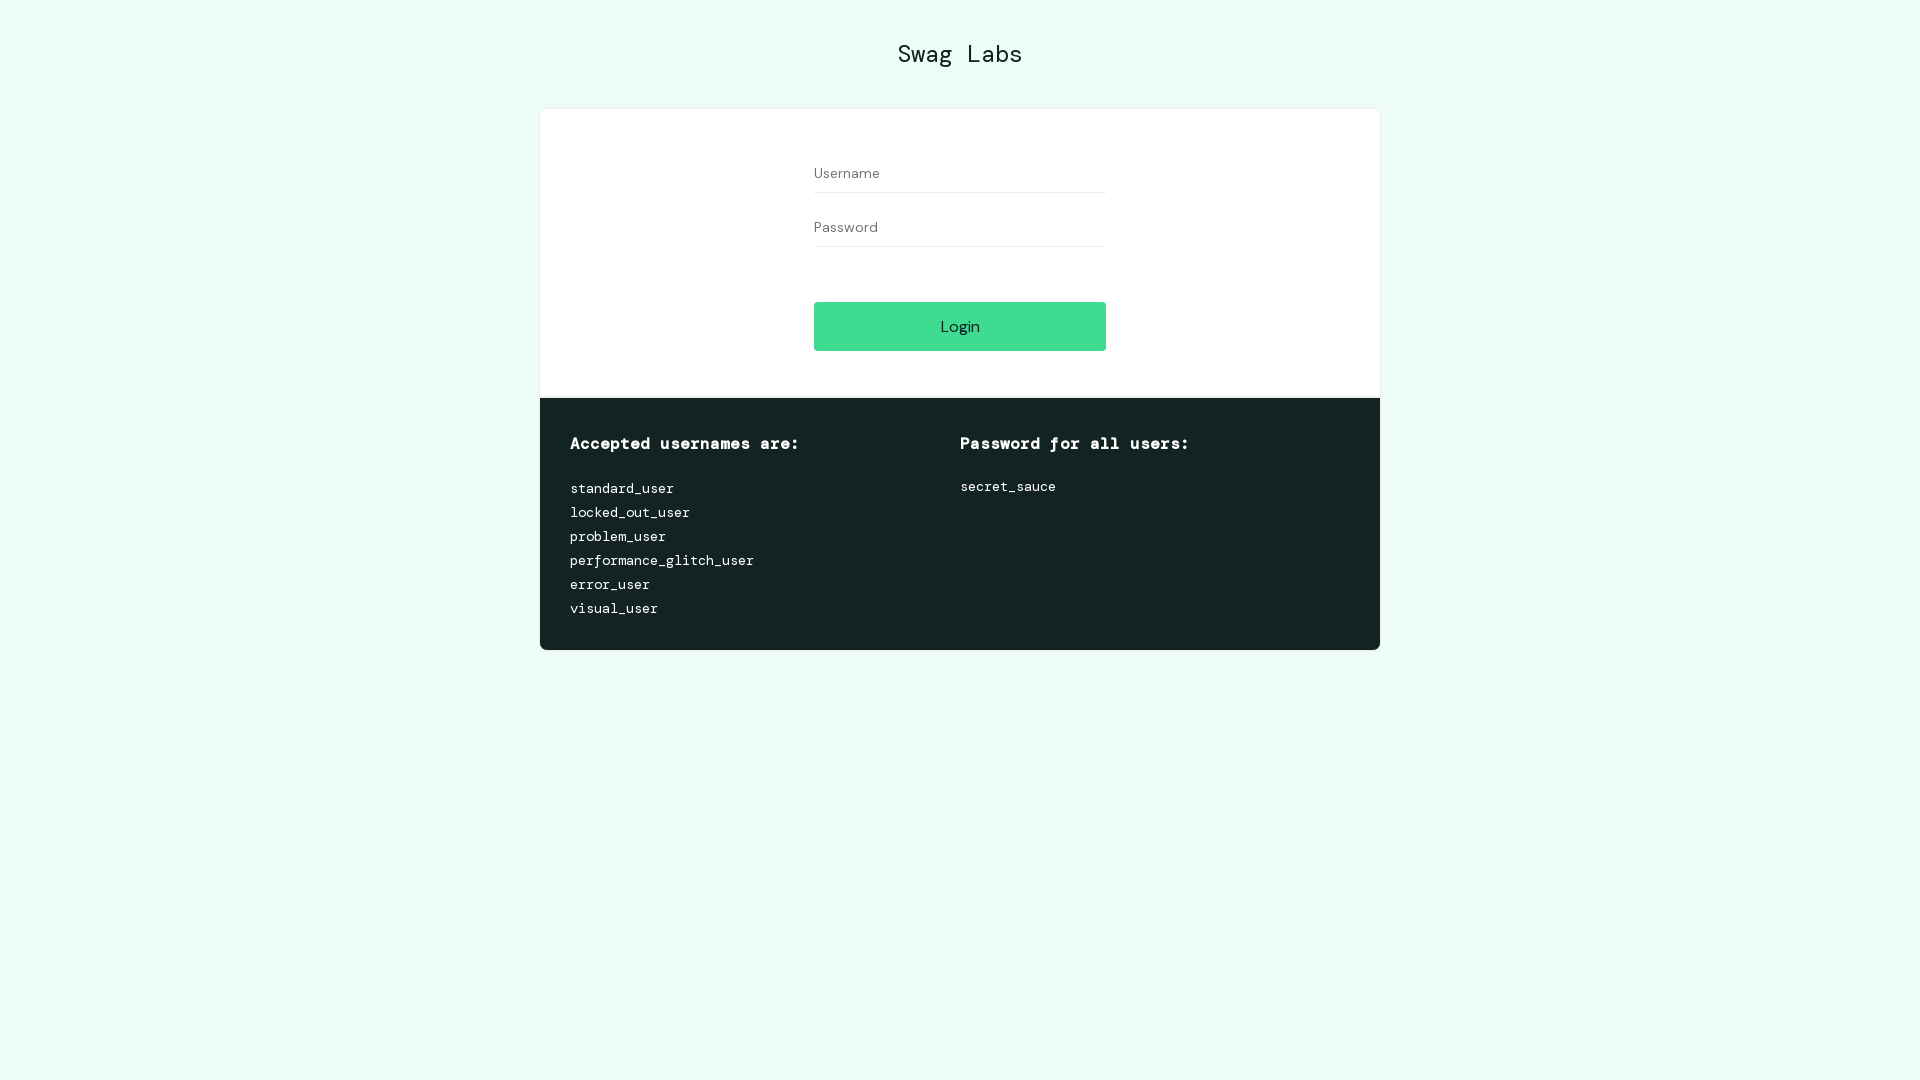

Sauce Demo website loaded successfully with domcontentloaded event
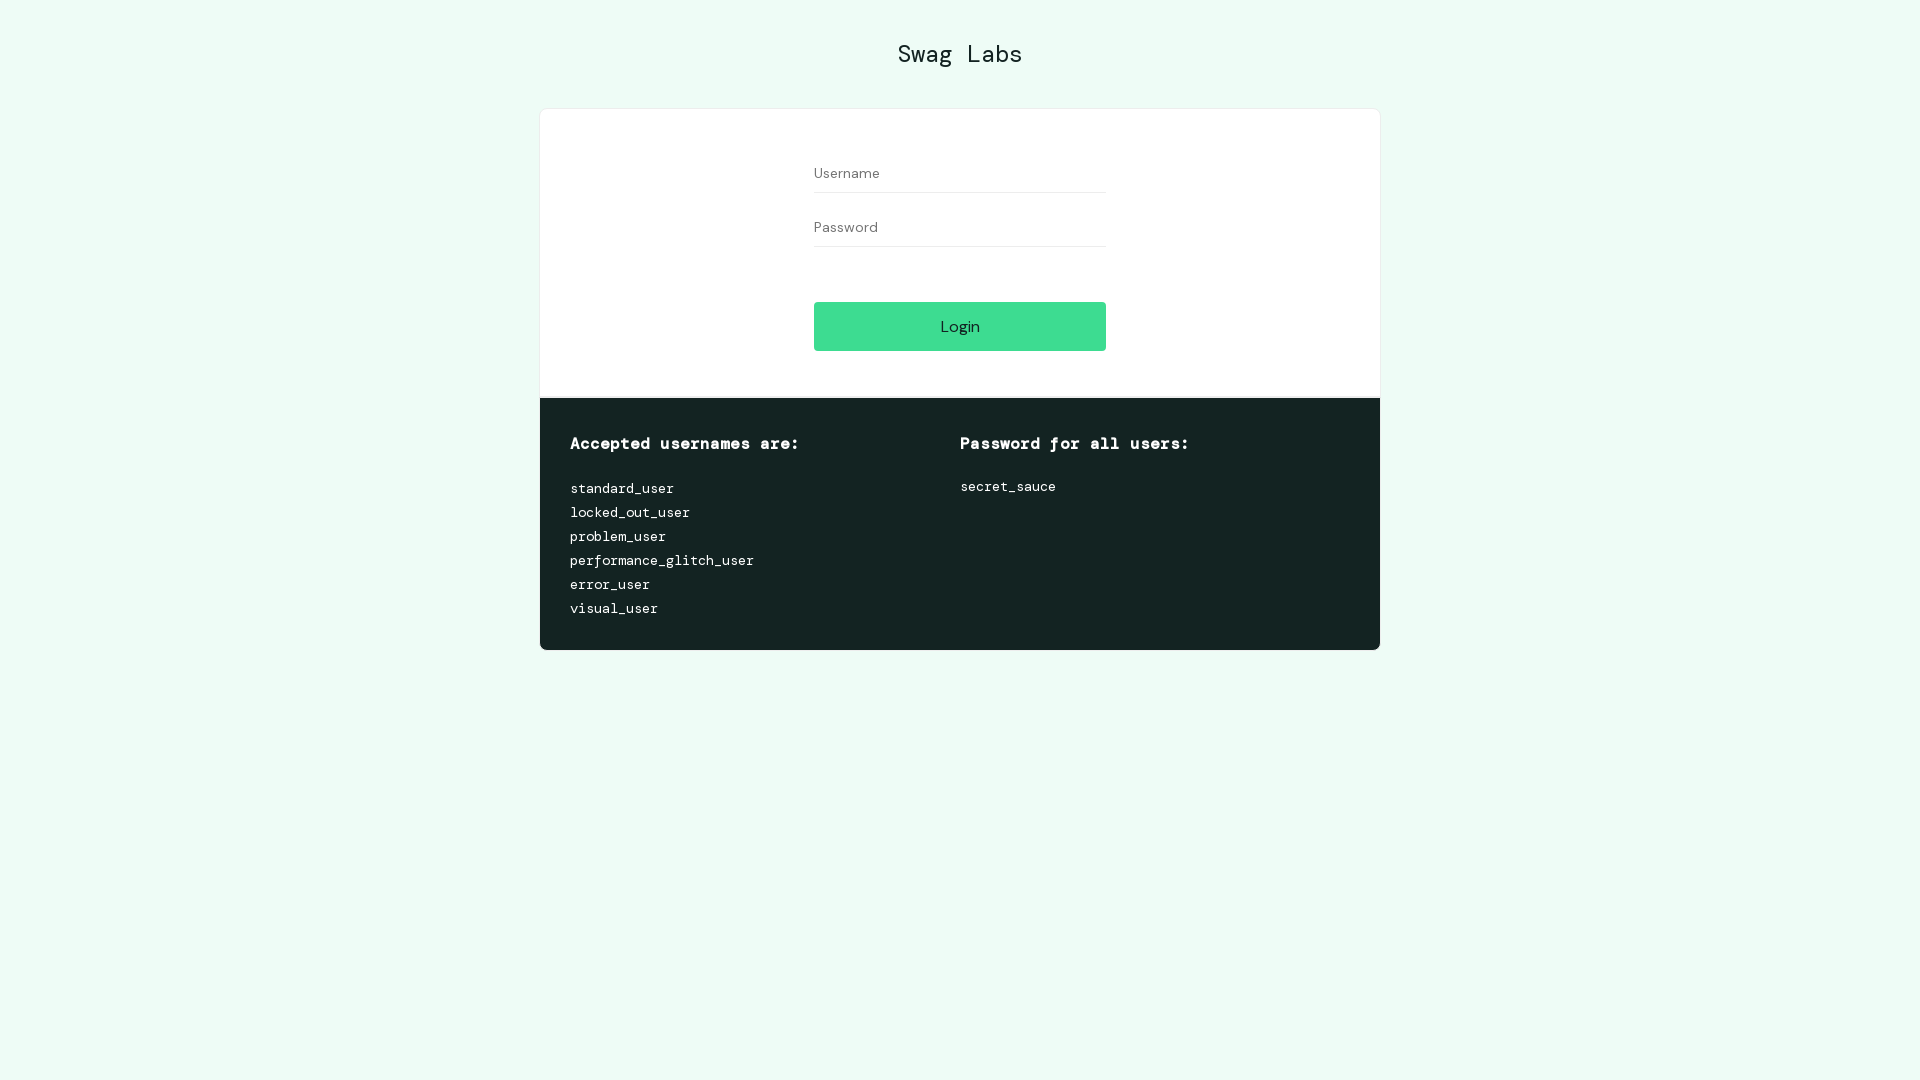

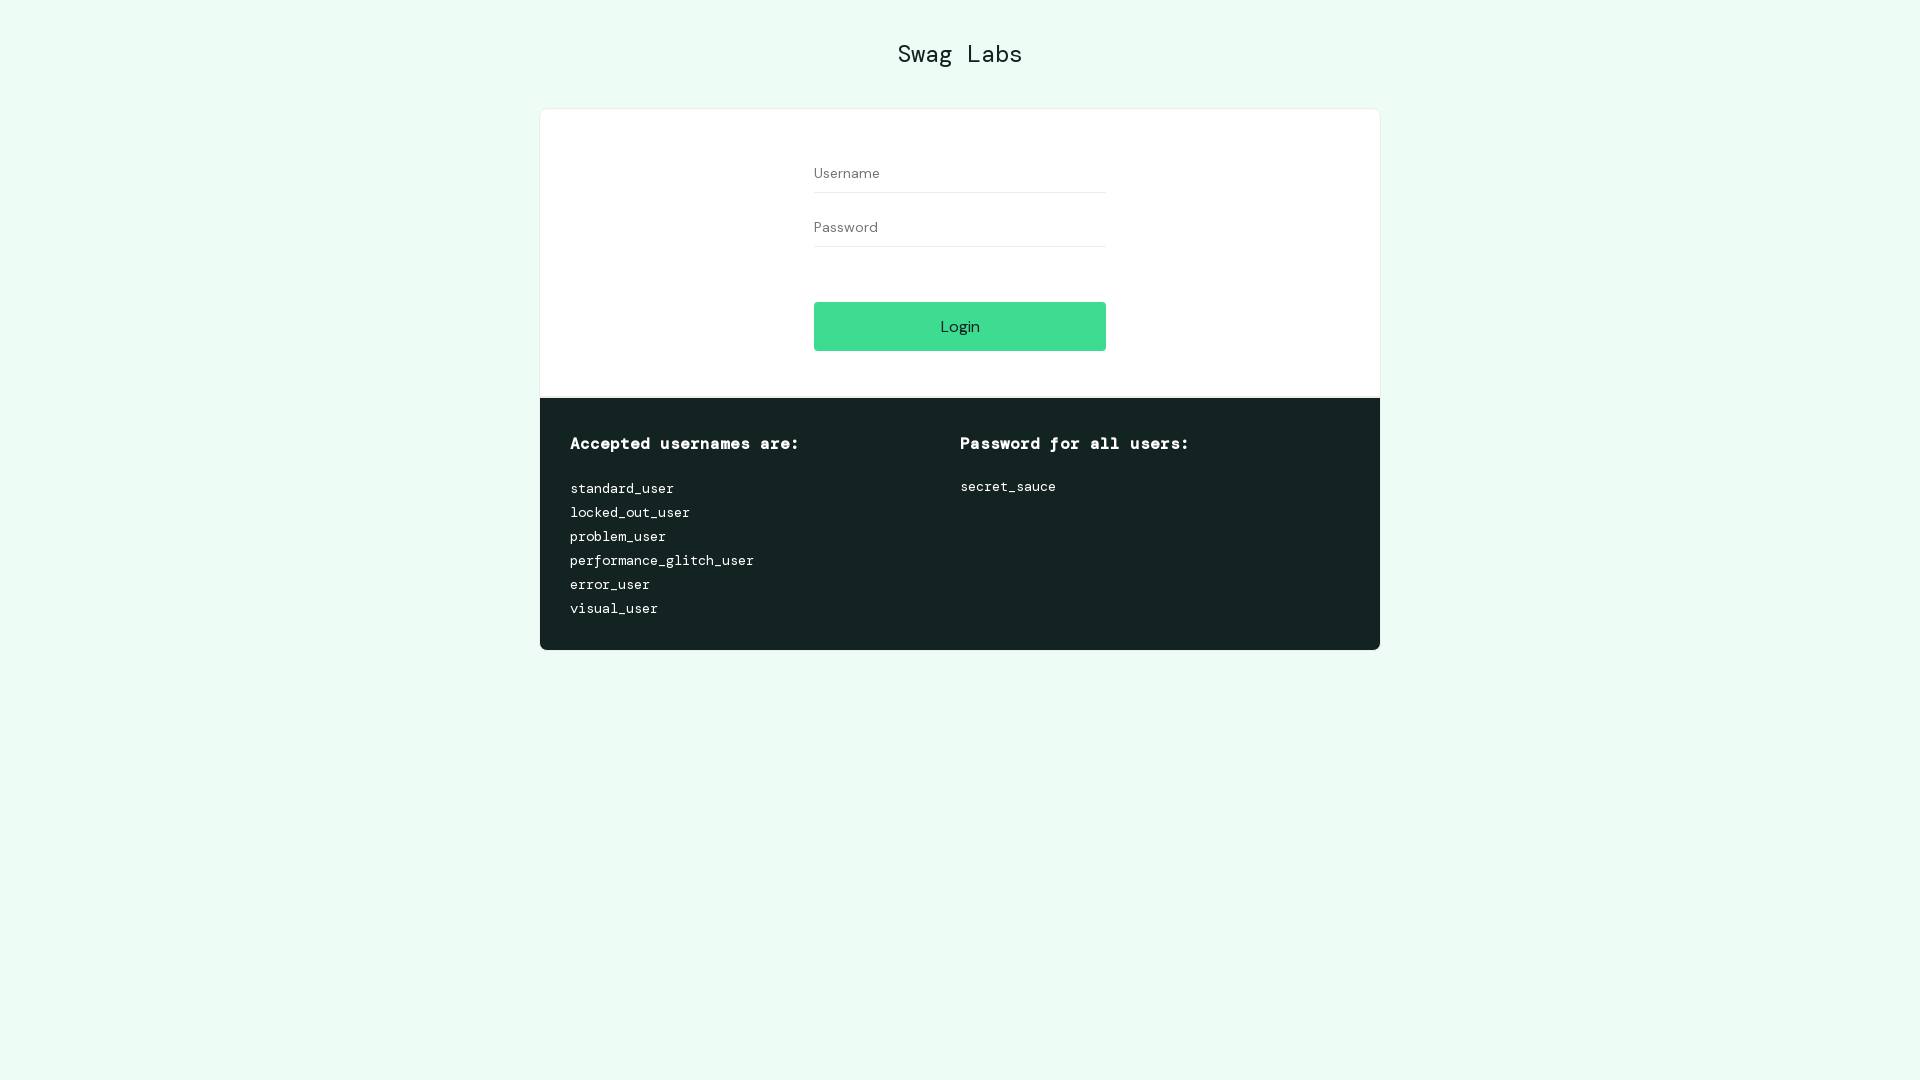